Clicks on Grid tab and verifies that 9 grid items are displayed with numbers One through Nine

Starting URL: https://demoqa.com/interaction

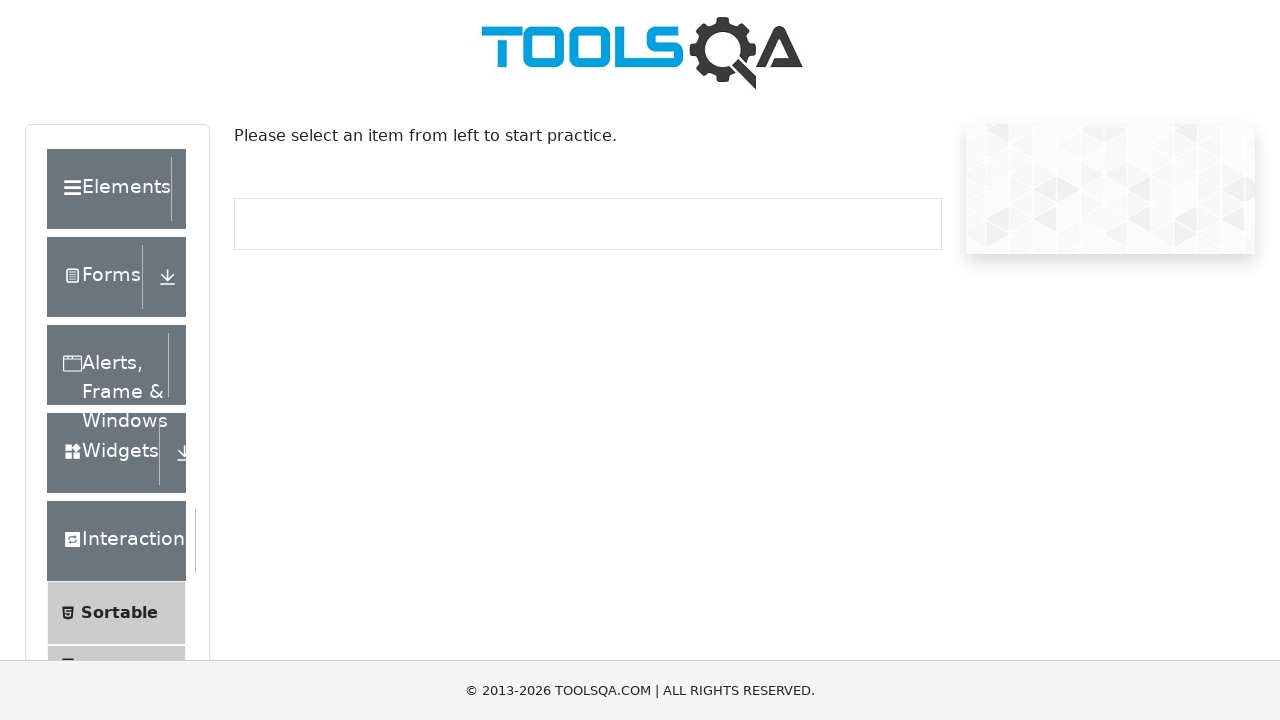

Clicked on Selectable link at (112, 360) on text=Selectable
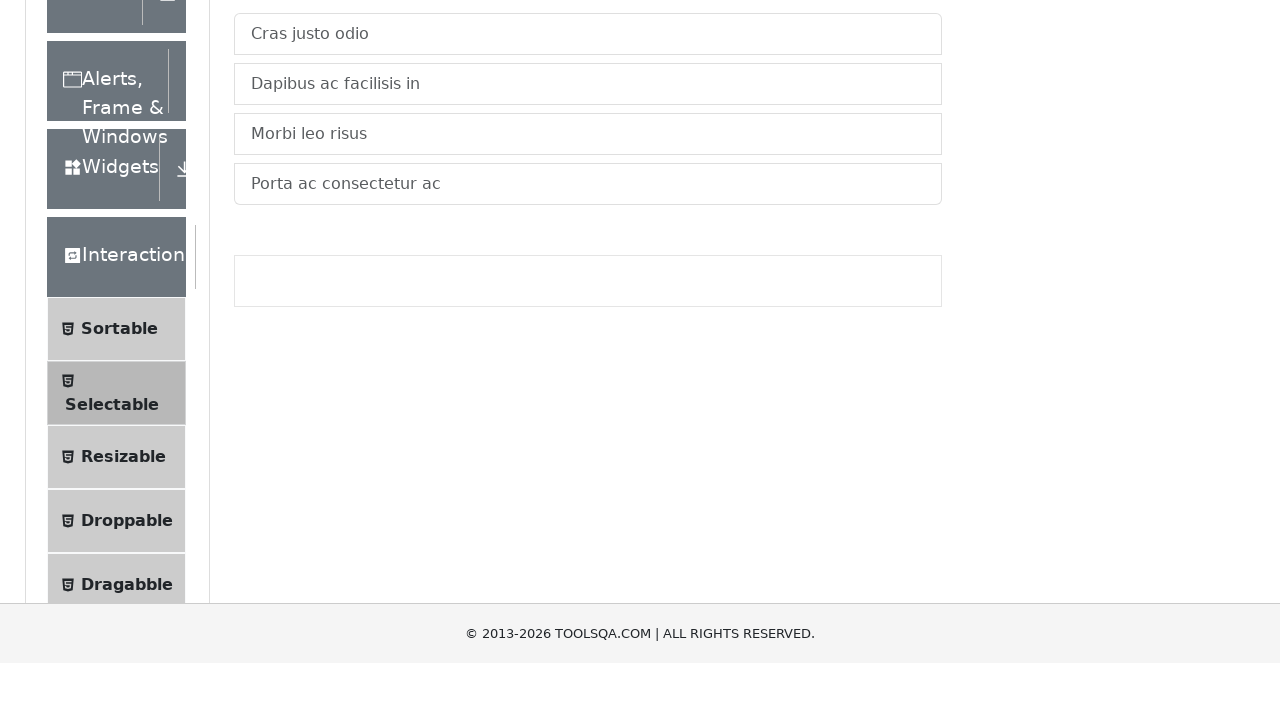

Clicked on Grid tab at (328, 244) on #demo-tab-grid
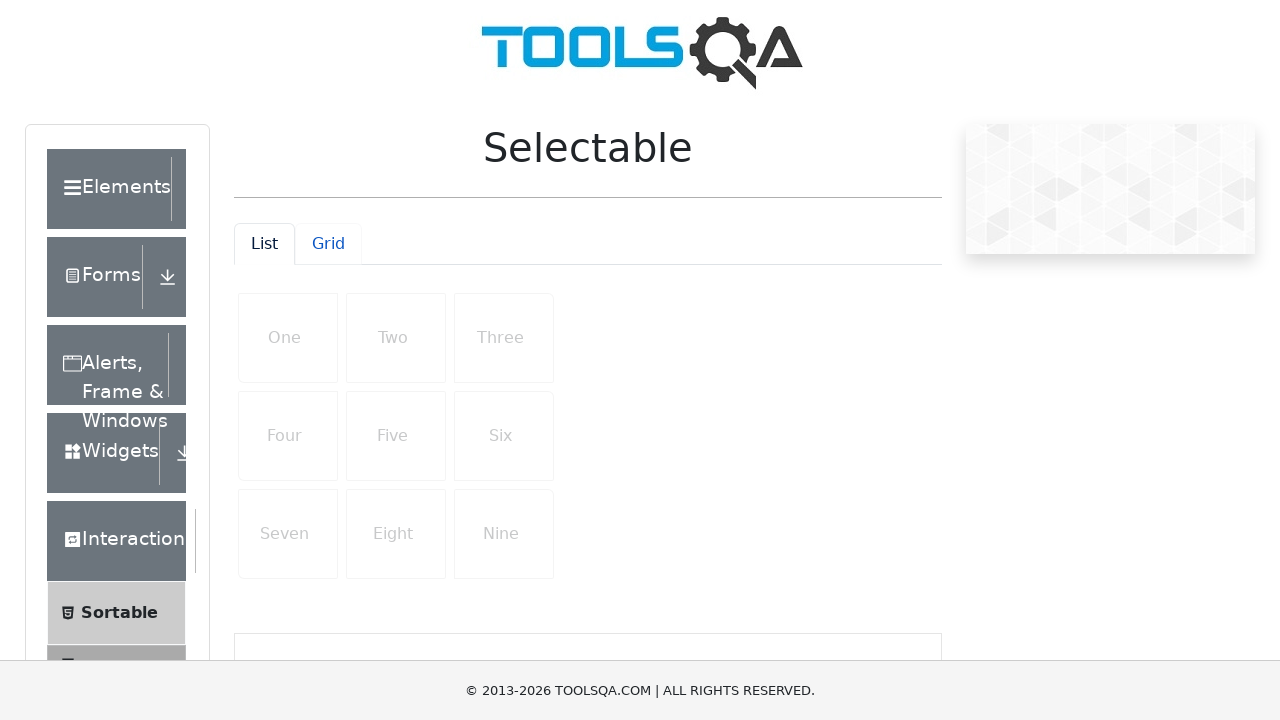

Grid items loaded and became visible
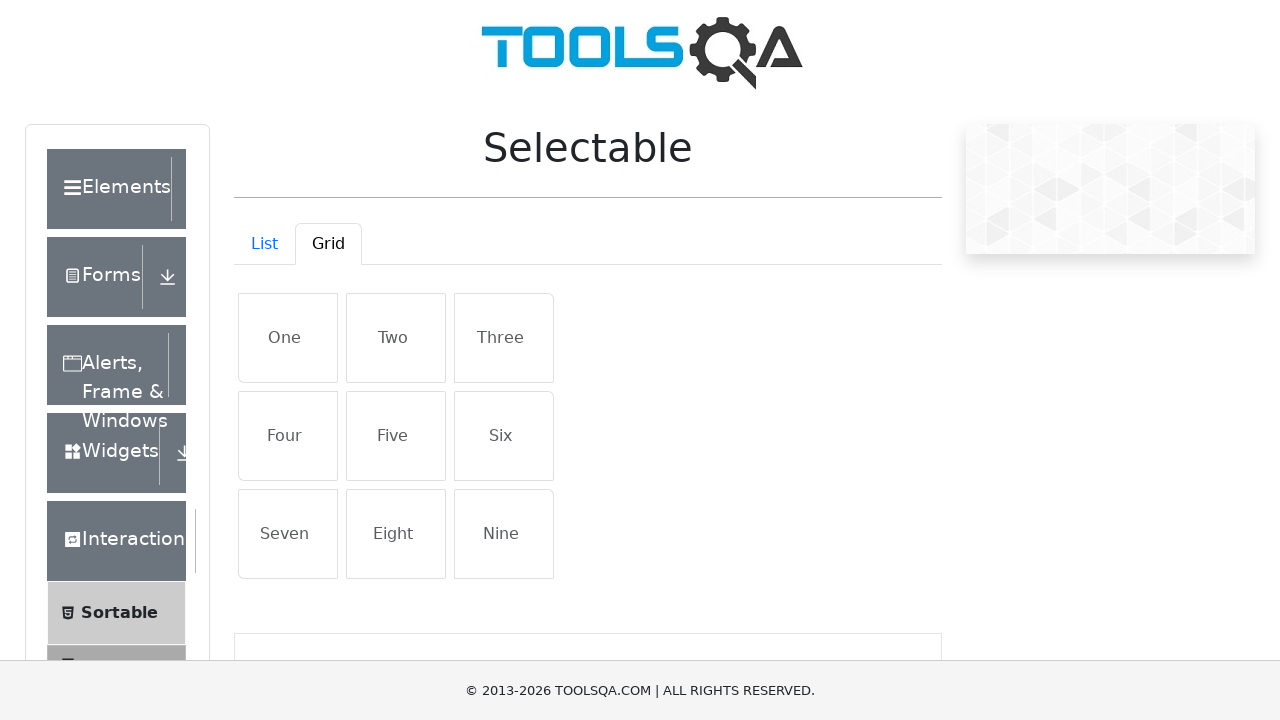

Located all grid items in container
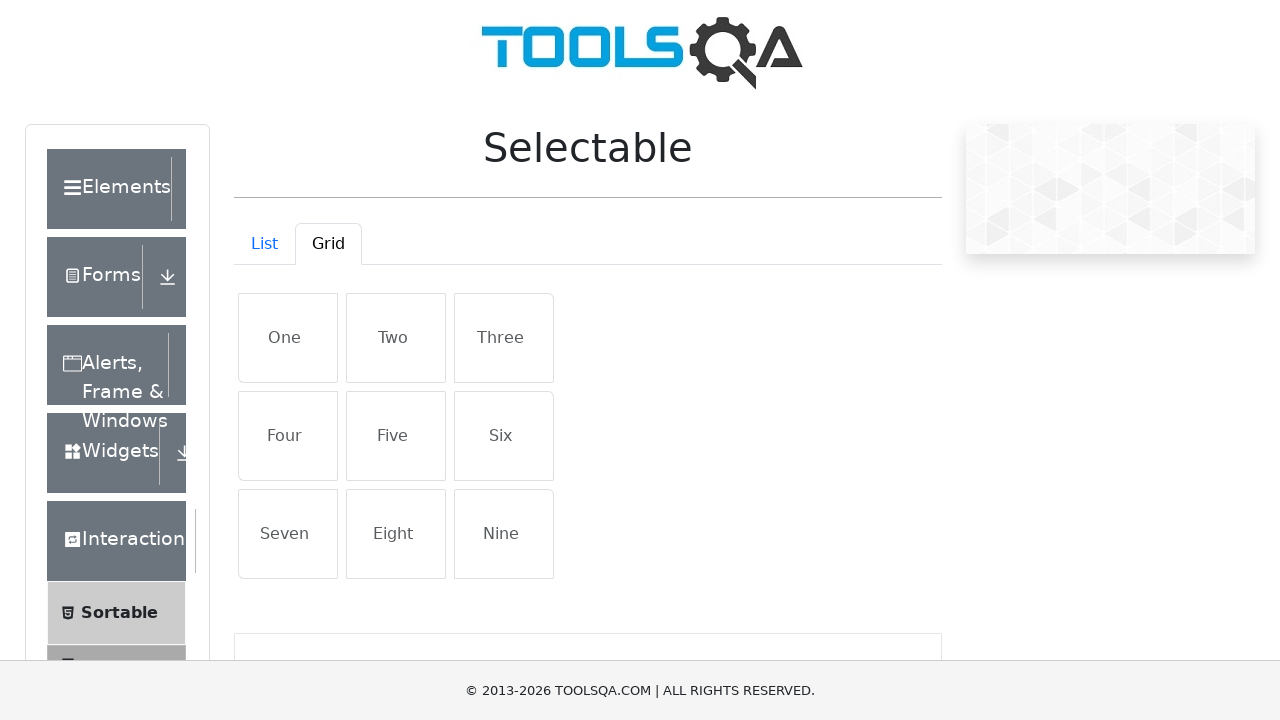

Verified that exactly 9 grid items are displayed with numbers One through Nine
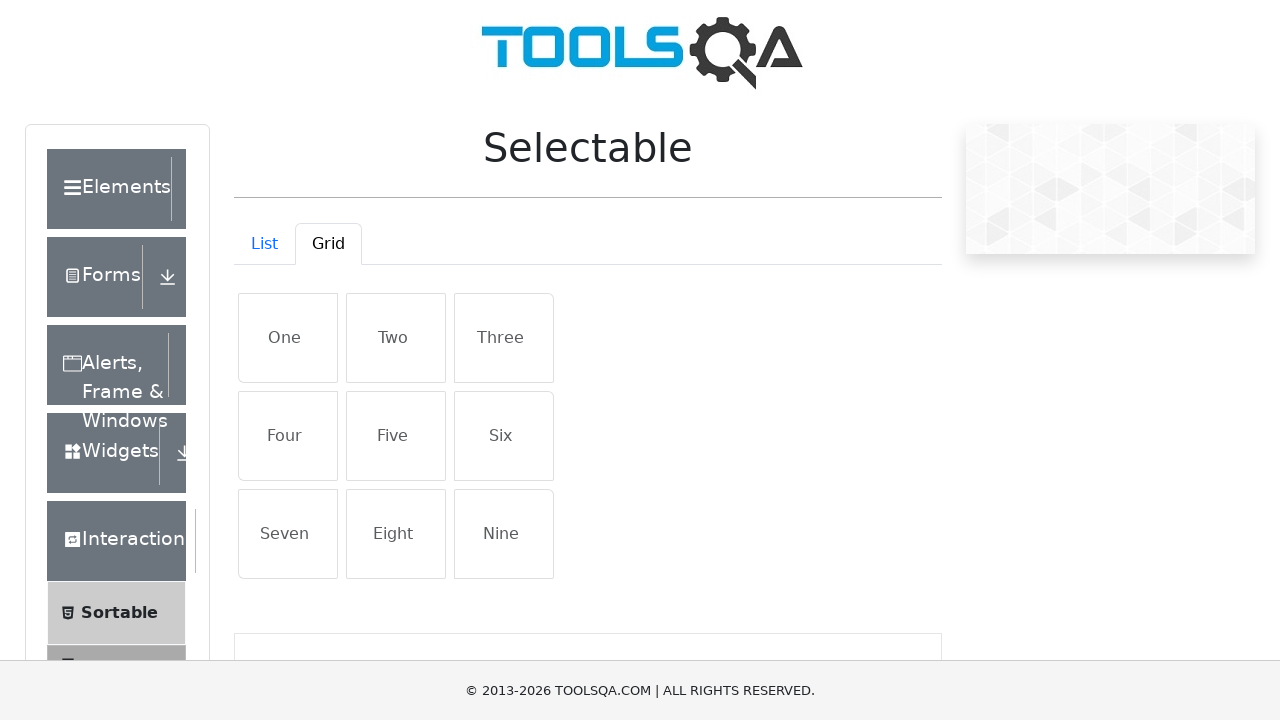

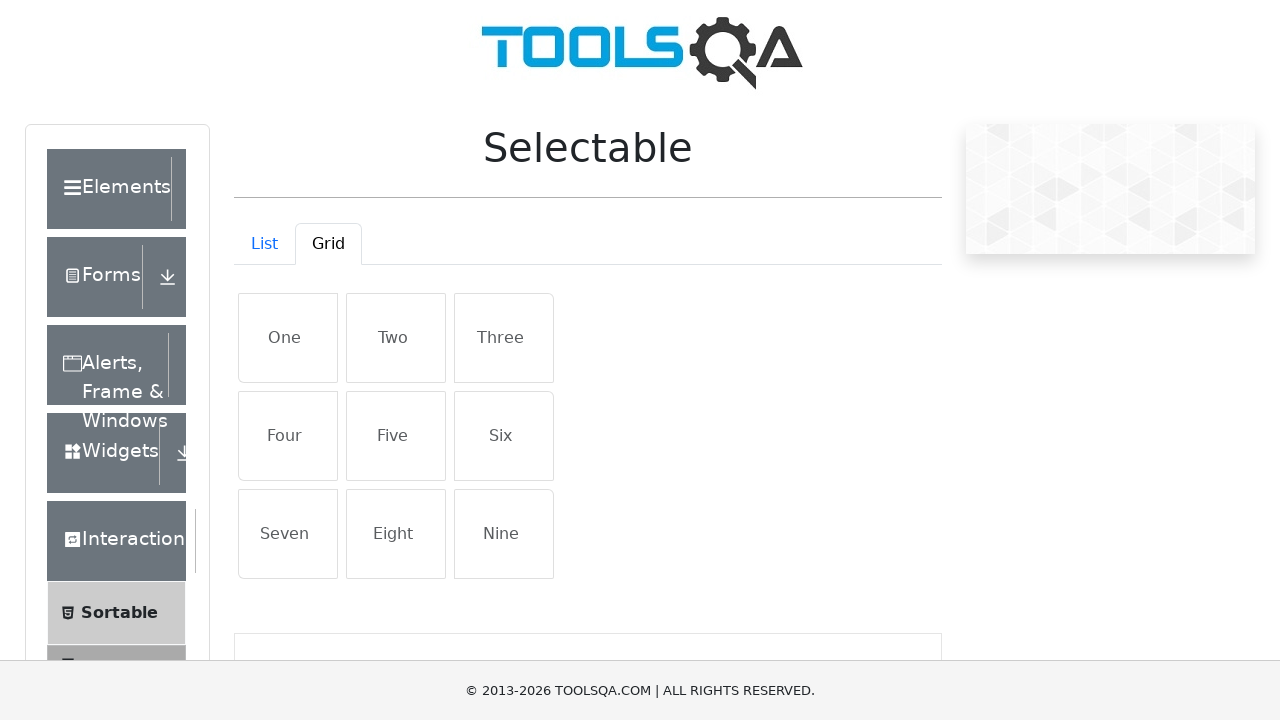